Tests scrolling functionality by first scrolling down to the "Powered by CYDEO" element, then scrolling back up to the "Home" link using keyboard navigation.

Starting URL: https://practice.cydeo.com/

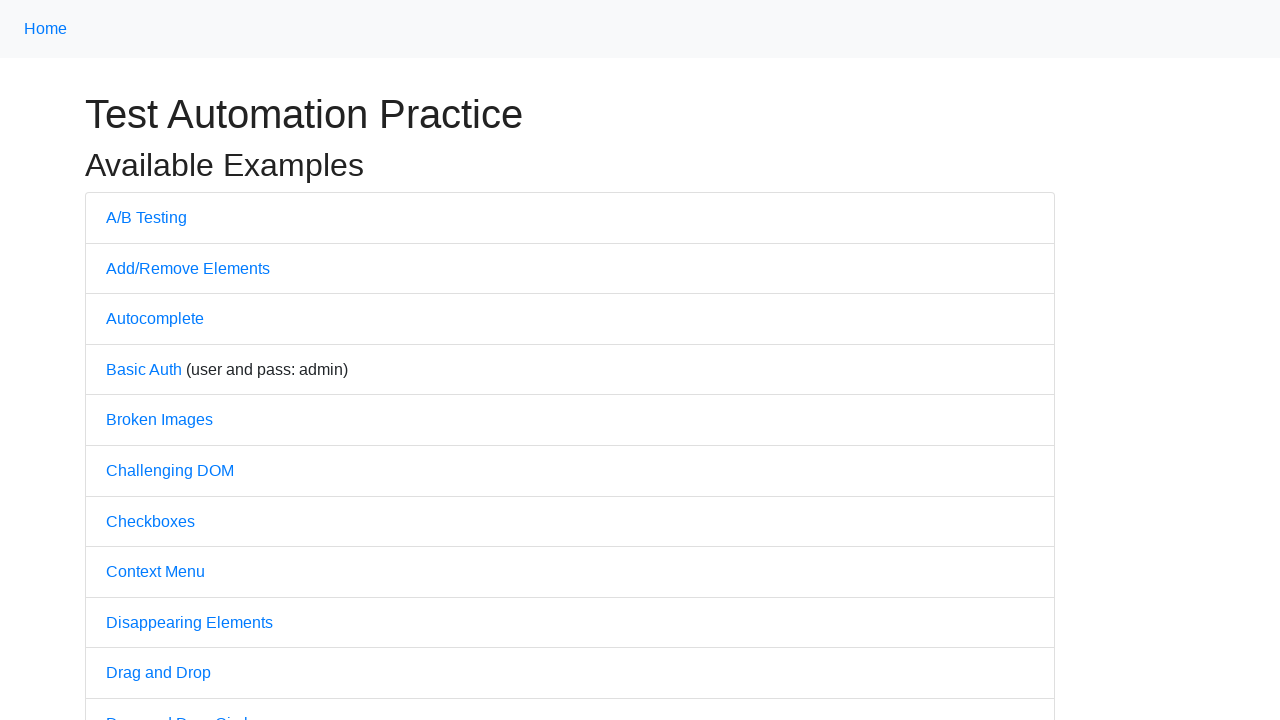

Located 'Powered by CYDEO' element
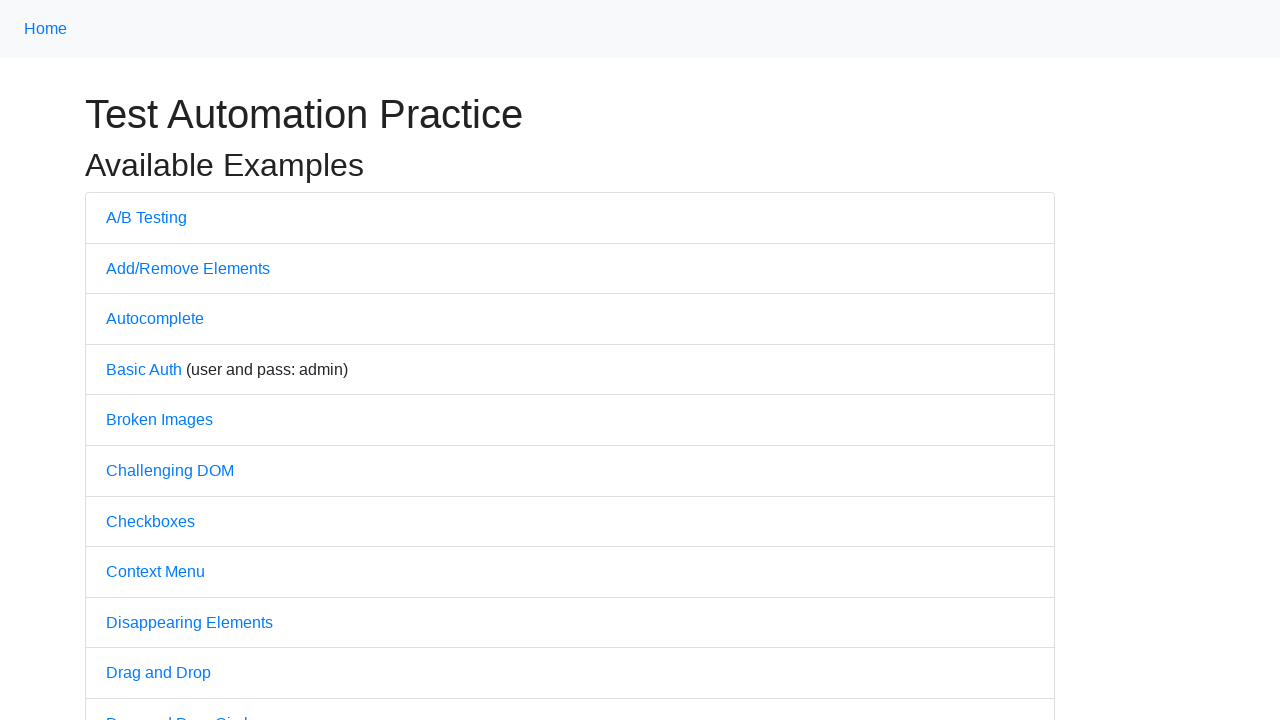

Scrolled down to 'Powered by CYDEO' element
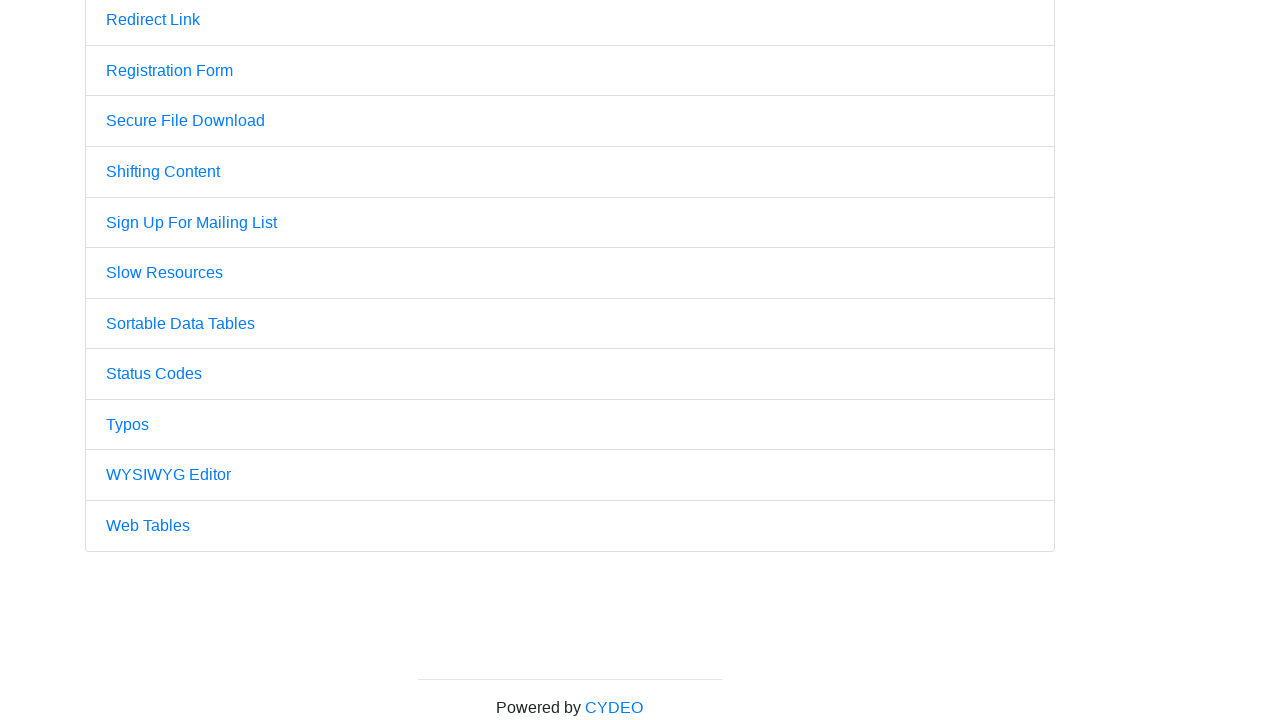

Located Home link element
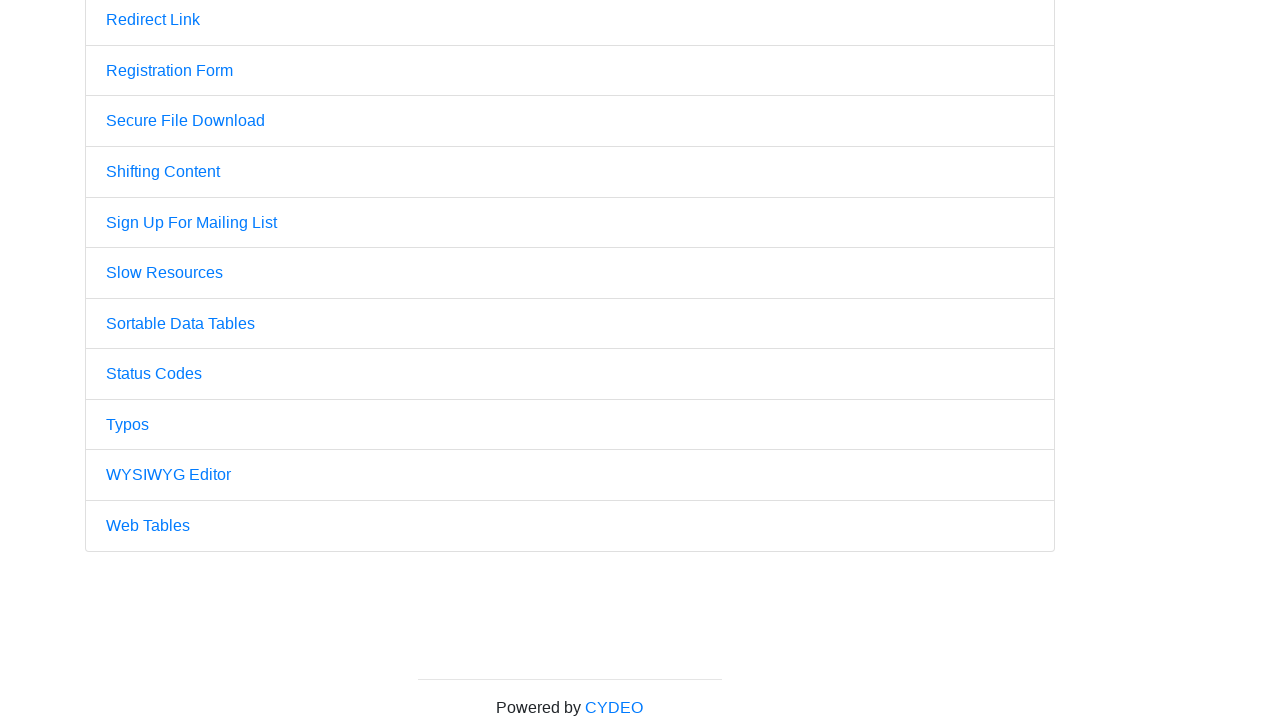

Pressed PageUp key to scroll back to Home link on xpath=//a[.='Home']
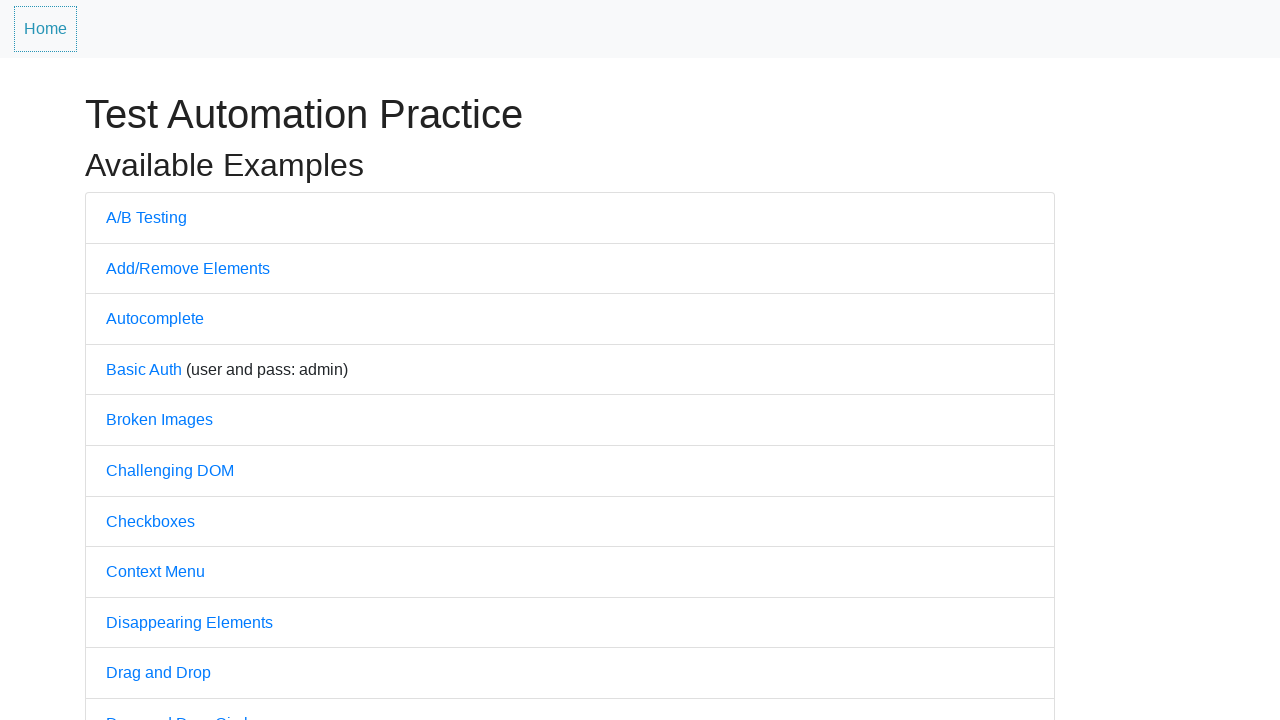

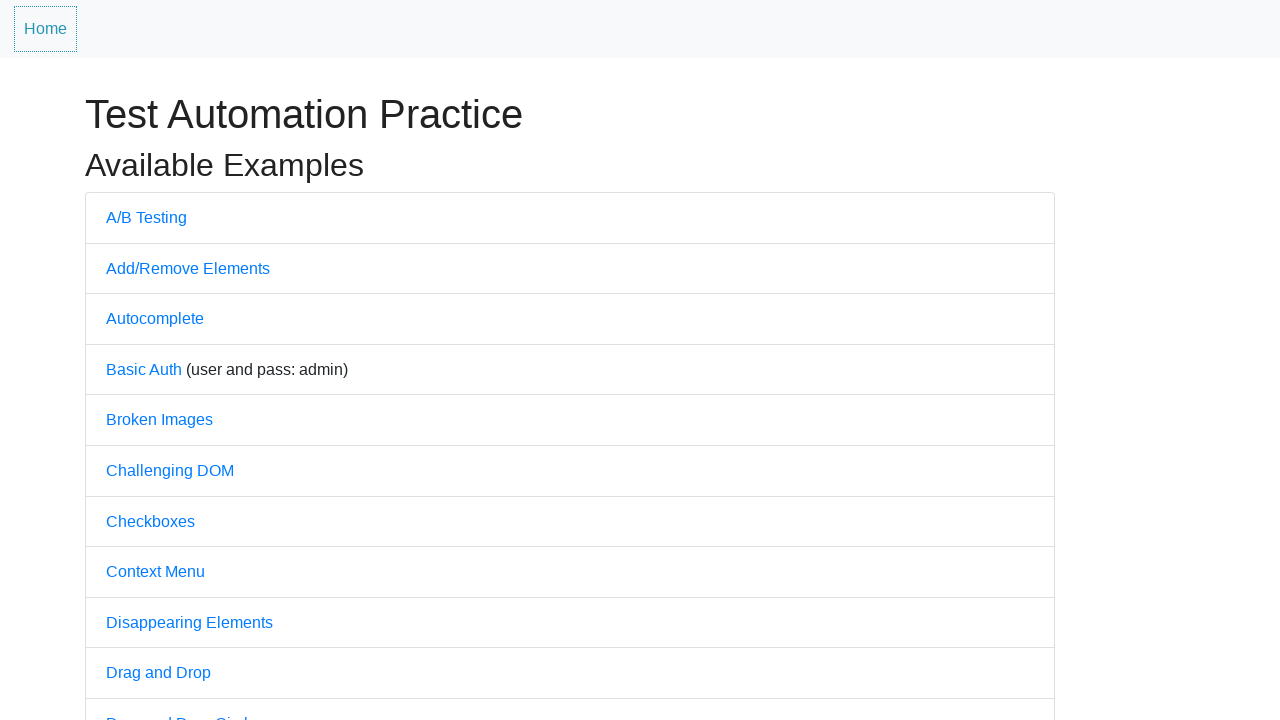